Tests table sorting functionality by clicking the Last Name header to sort the table, then verifies that a specific cell contains the expected amount value

Starting URL: https://the-internet.herokuapp.com/tables

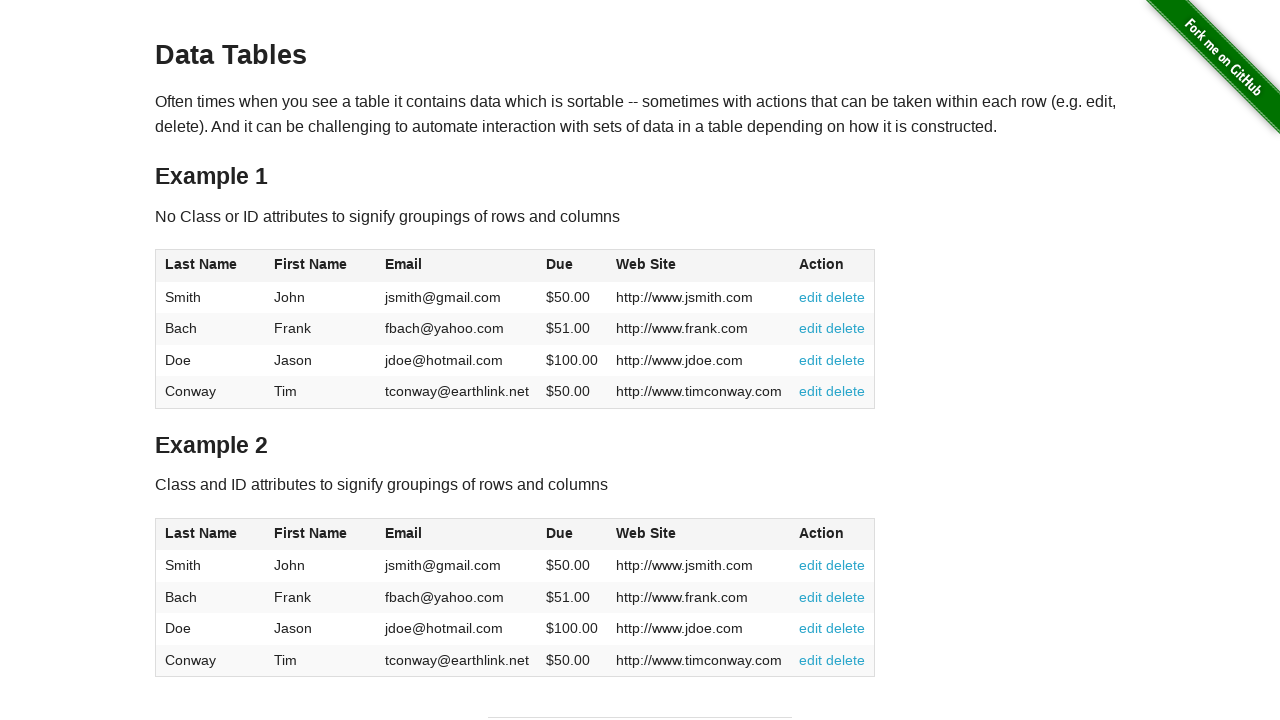

Navigated to the tables page
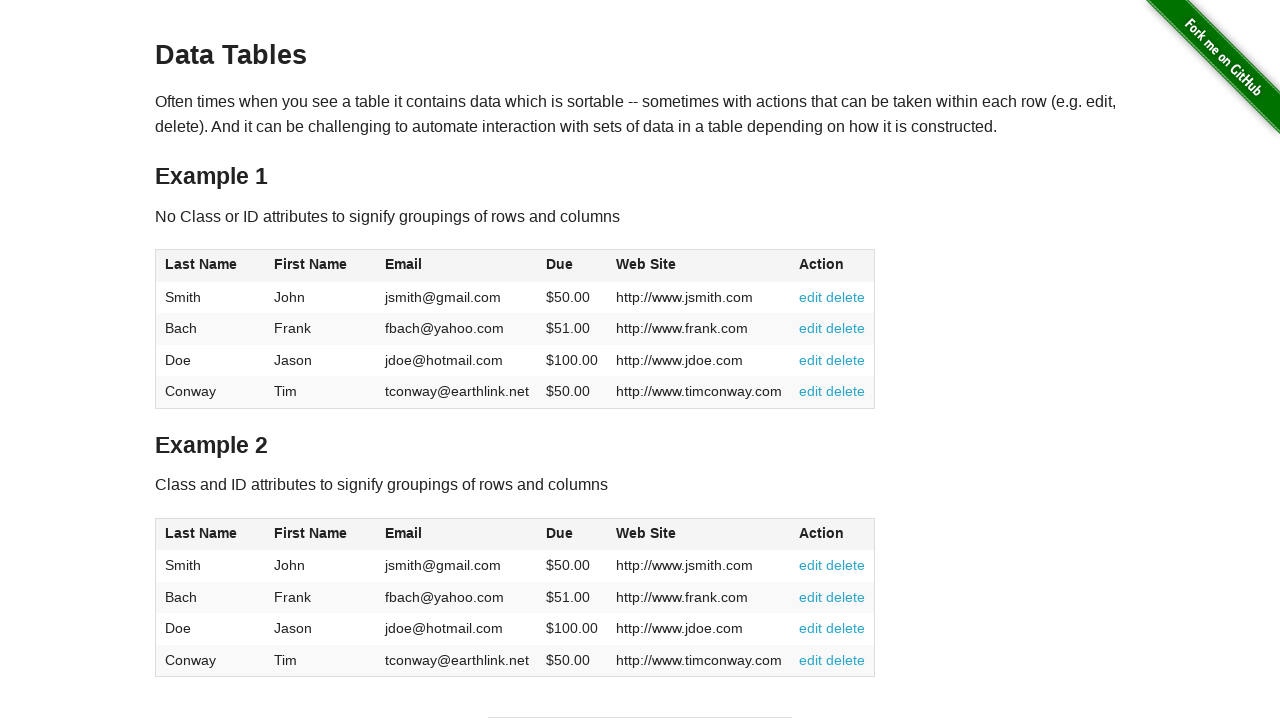

Clicked on Last Name column header to sort table at (201, 264) on (//span[contains(text(),'Last Name')])[1]
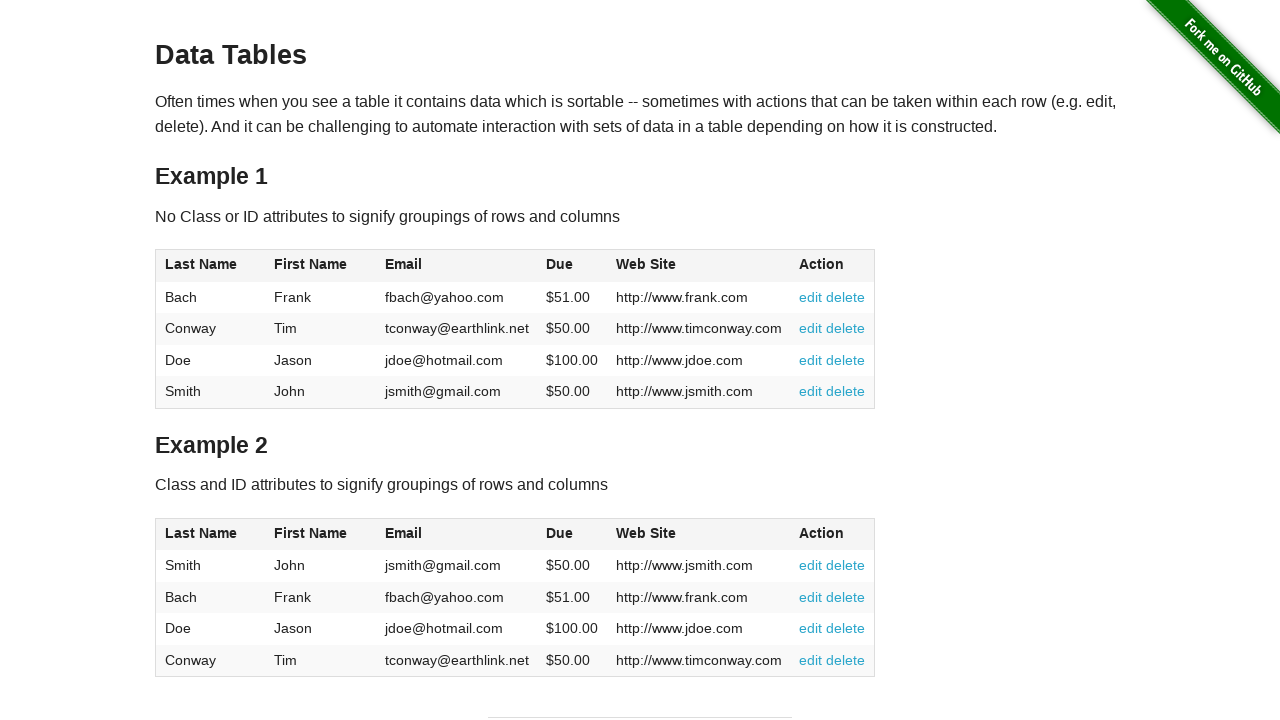

Table sorted and verified amount cell with $50.00 is visible
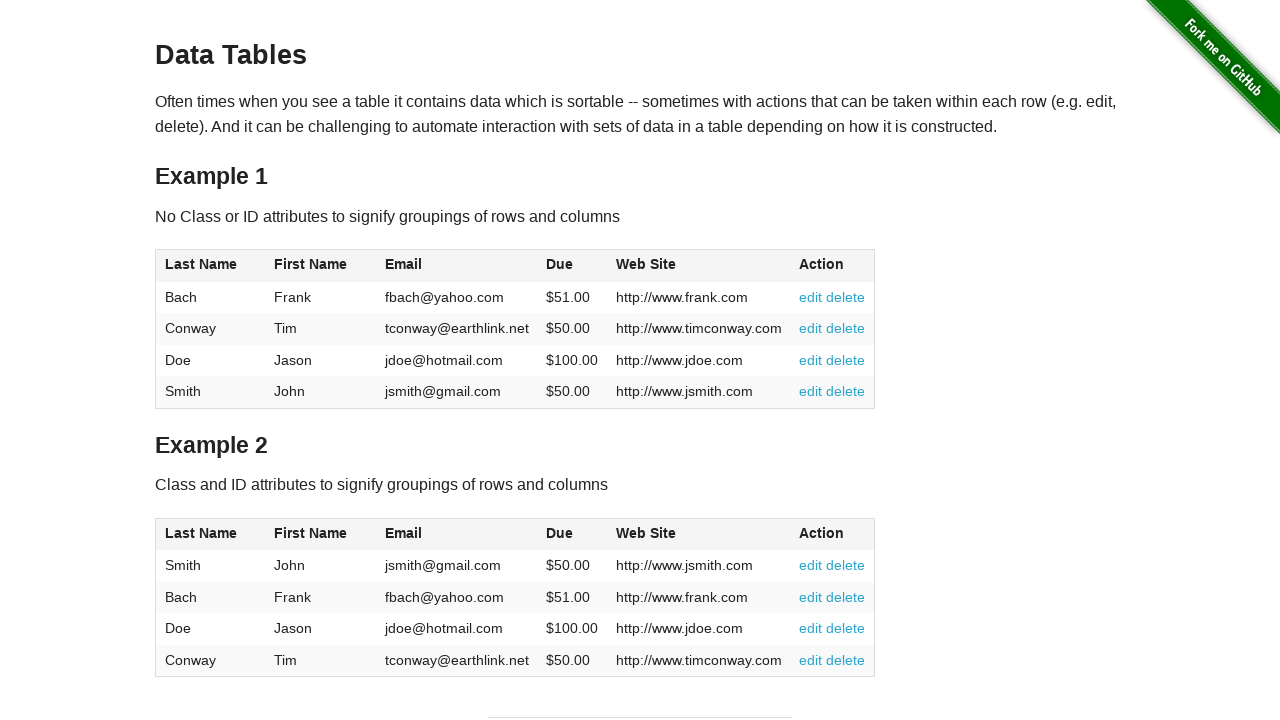

Verified that the amount cell contains exactly $50.00
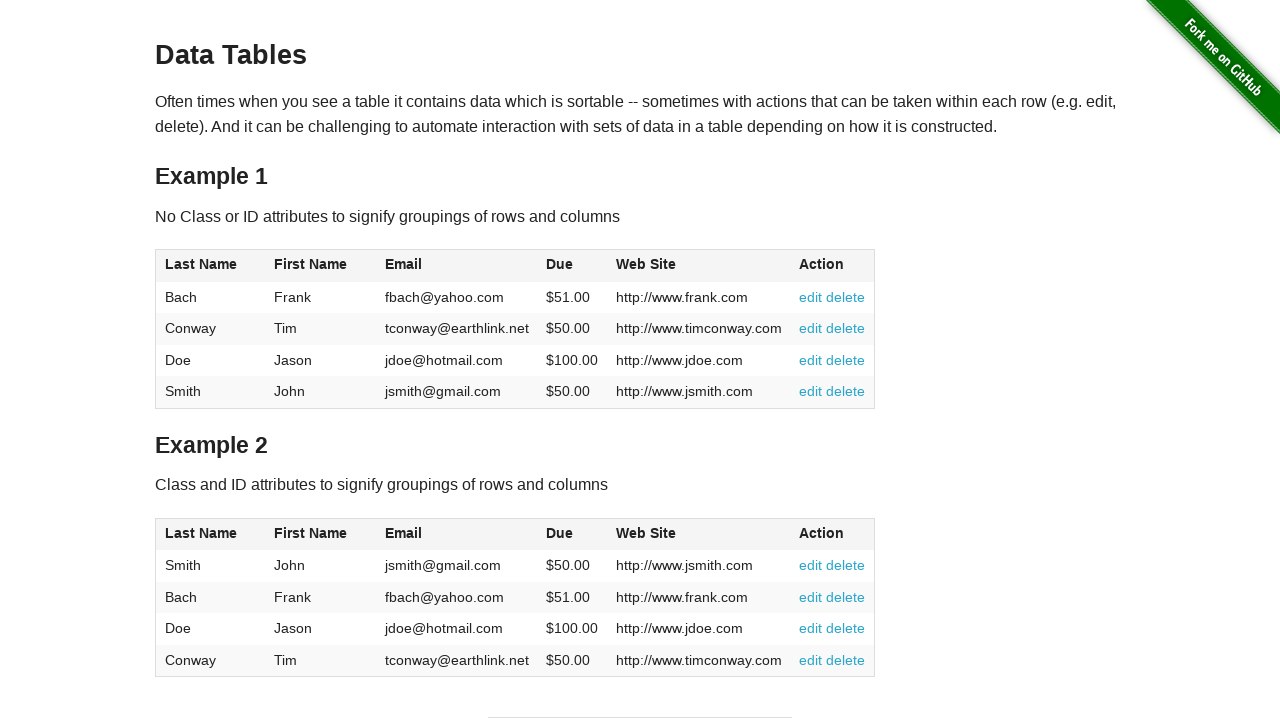

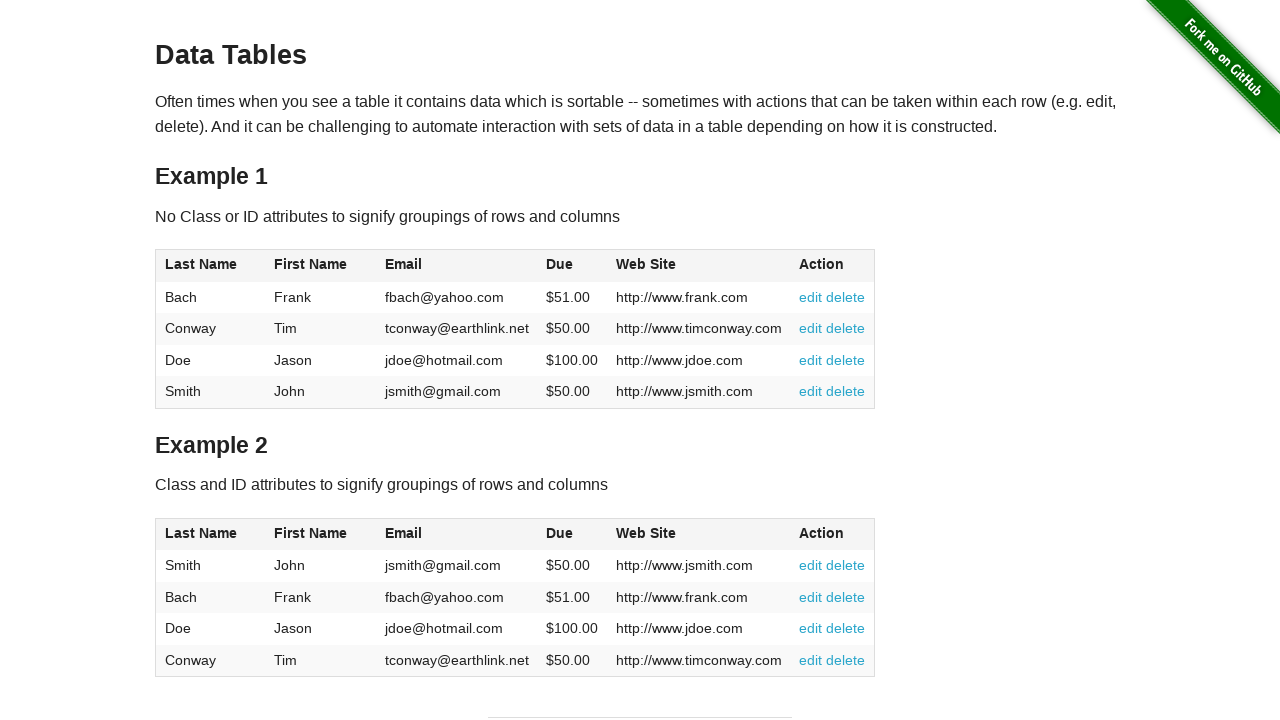